Fills in email and password fields on an OpenCart login form

Starting URL: https://naveenautomationlabs.com/opencart/index.php?route=account/login

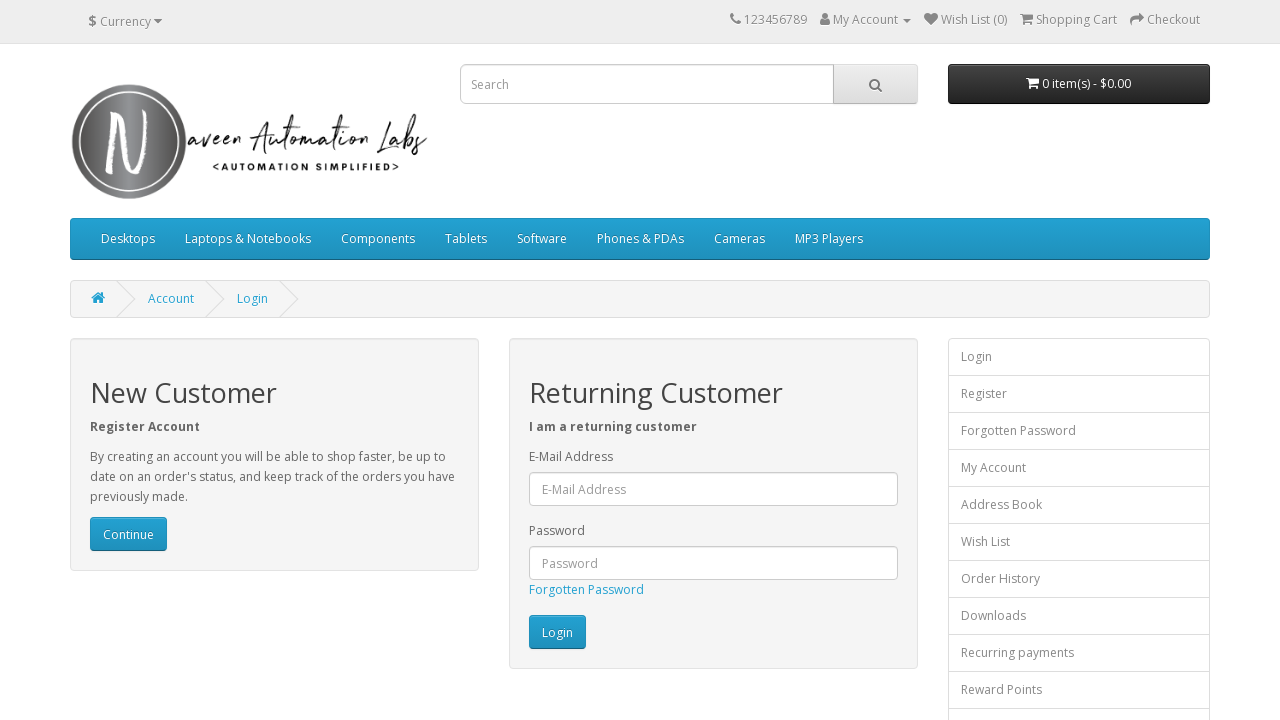

Filled email field with 'testuser@example.com' on #input-email
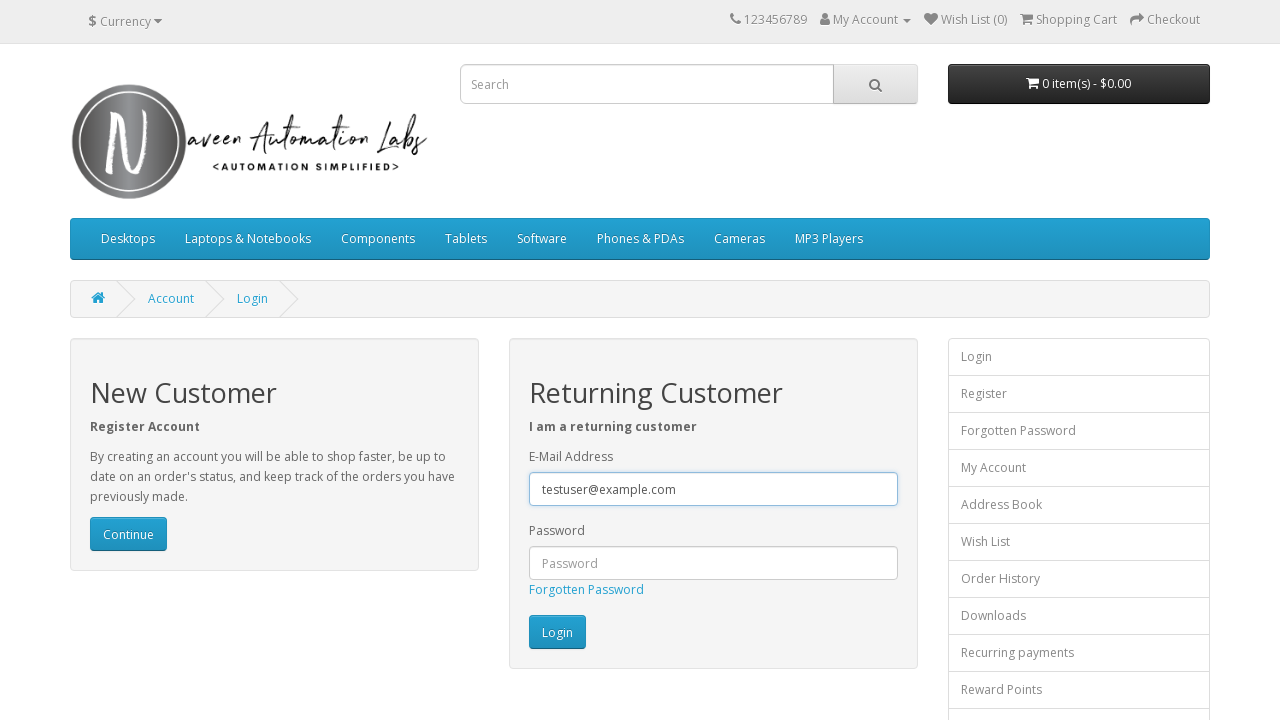

Filled password field with 'Test123!@#' on #input-password
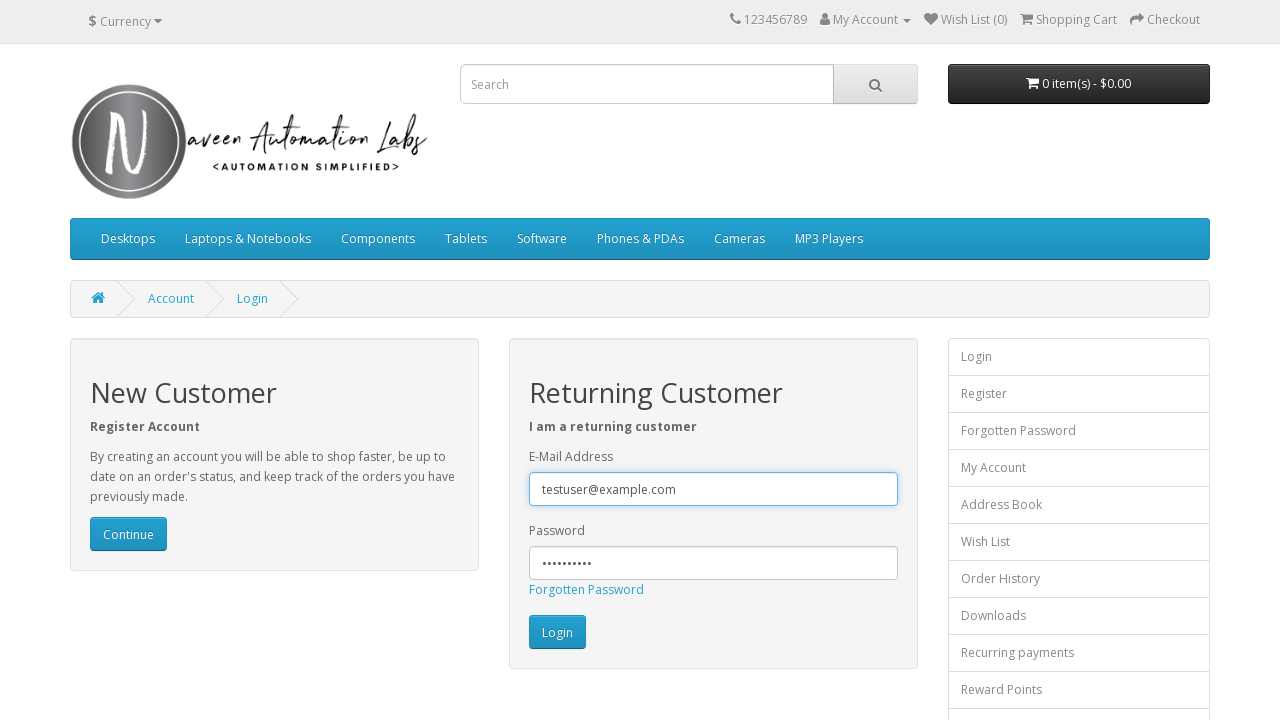

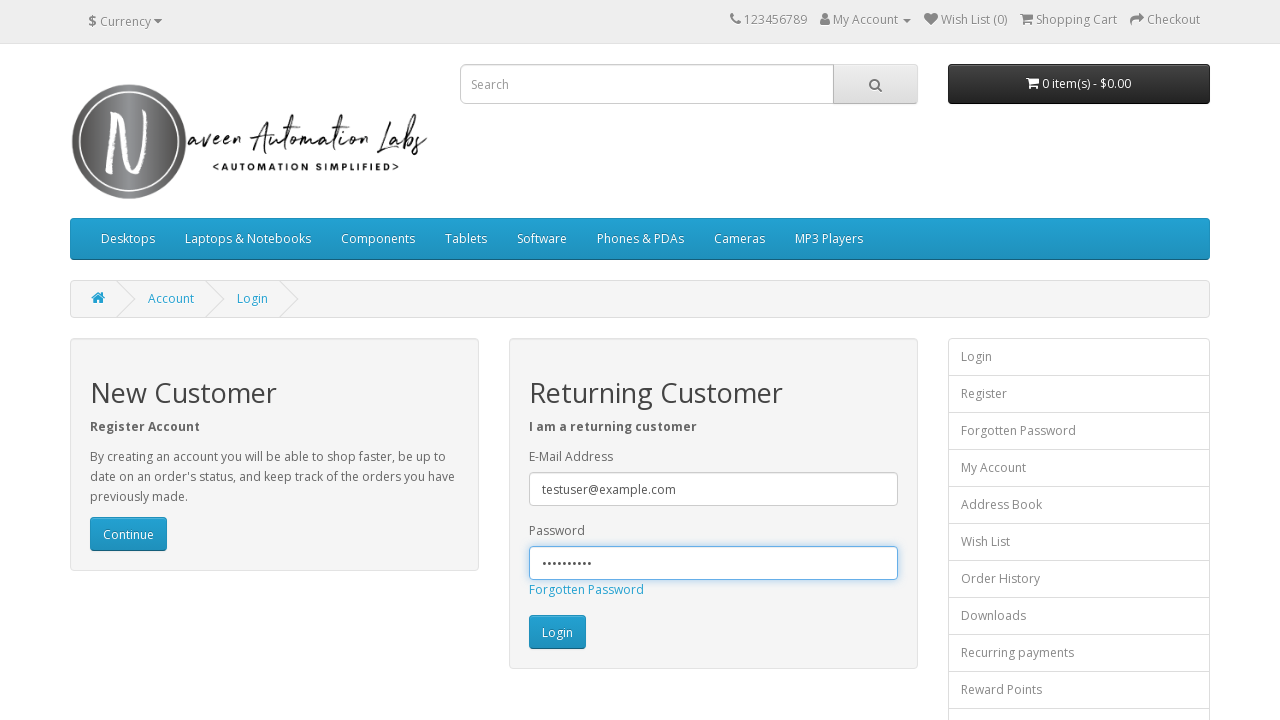